Navigates to a website and sets the viewport to 1080p resolution, verifying the page loads correctly.

Starting URL: https://learnwebcode.com/

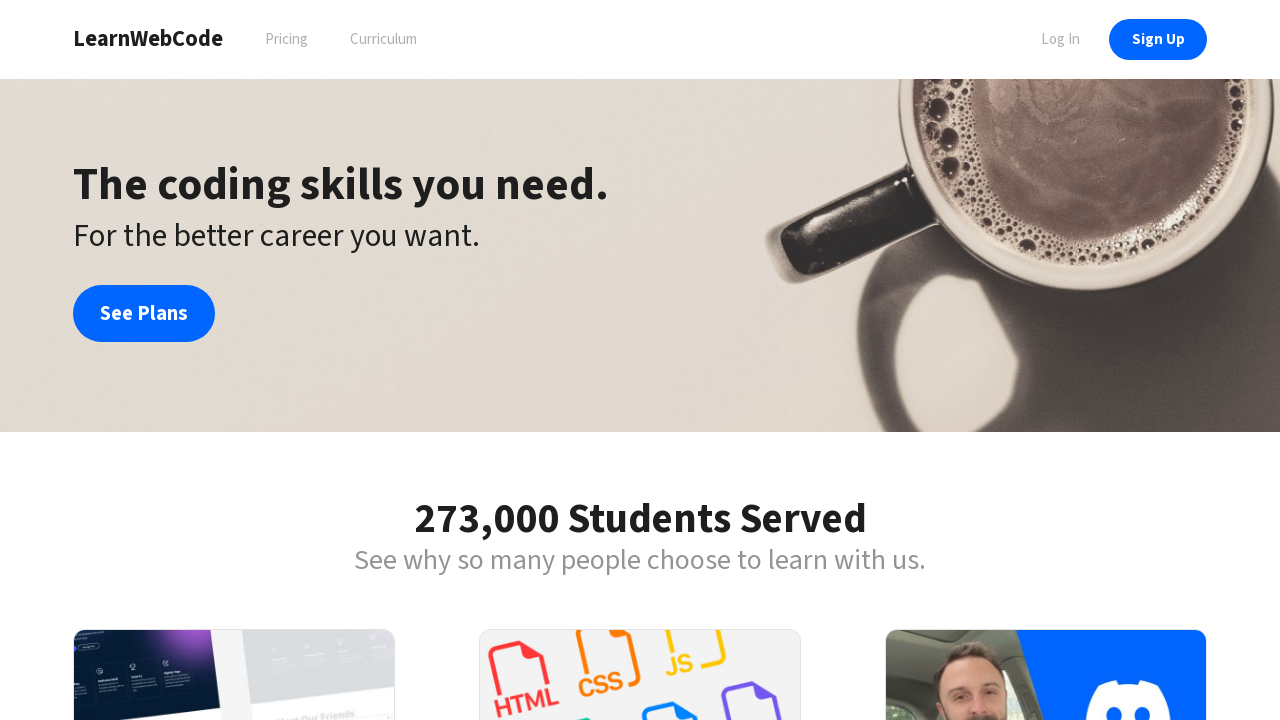

Set viewport to 1920x1080 resolution
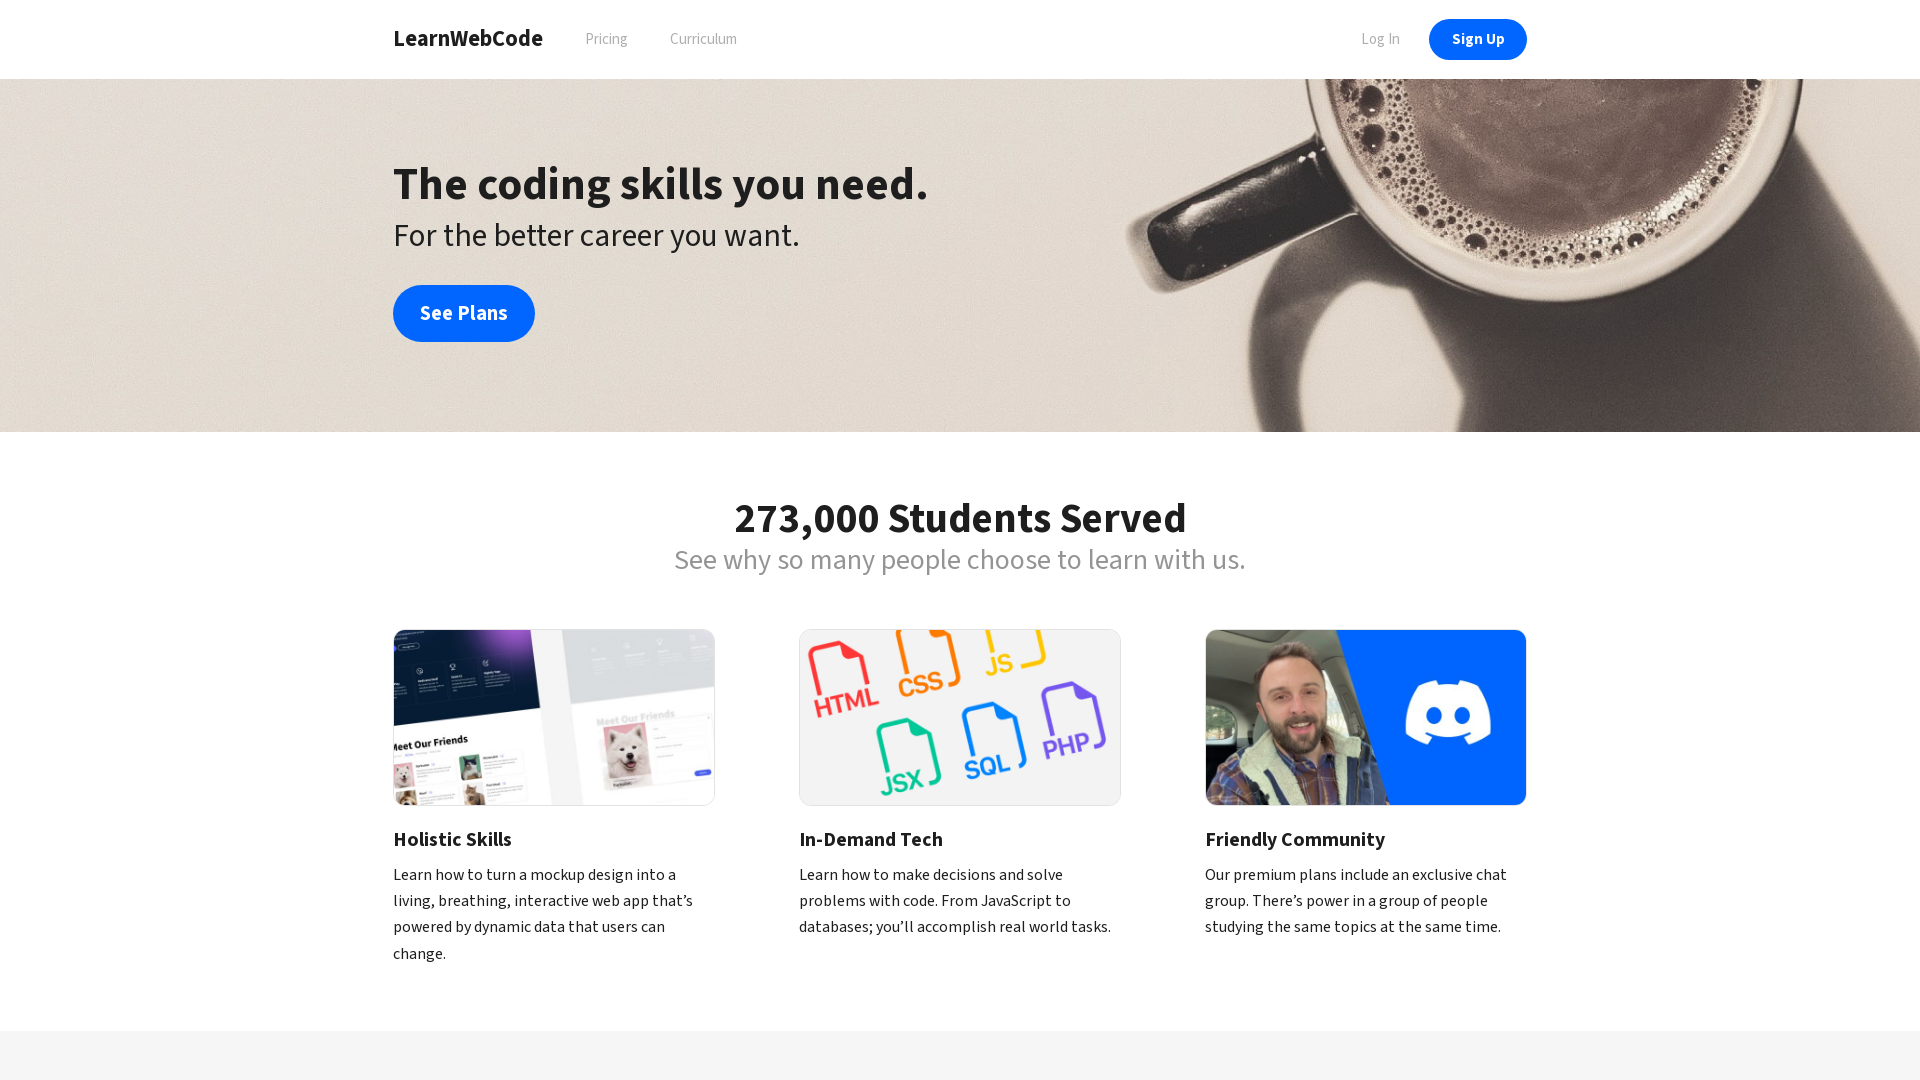

Page fully loaded with networkidle state
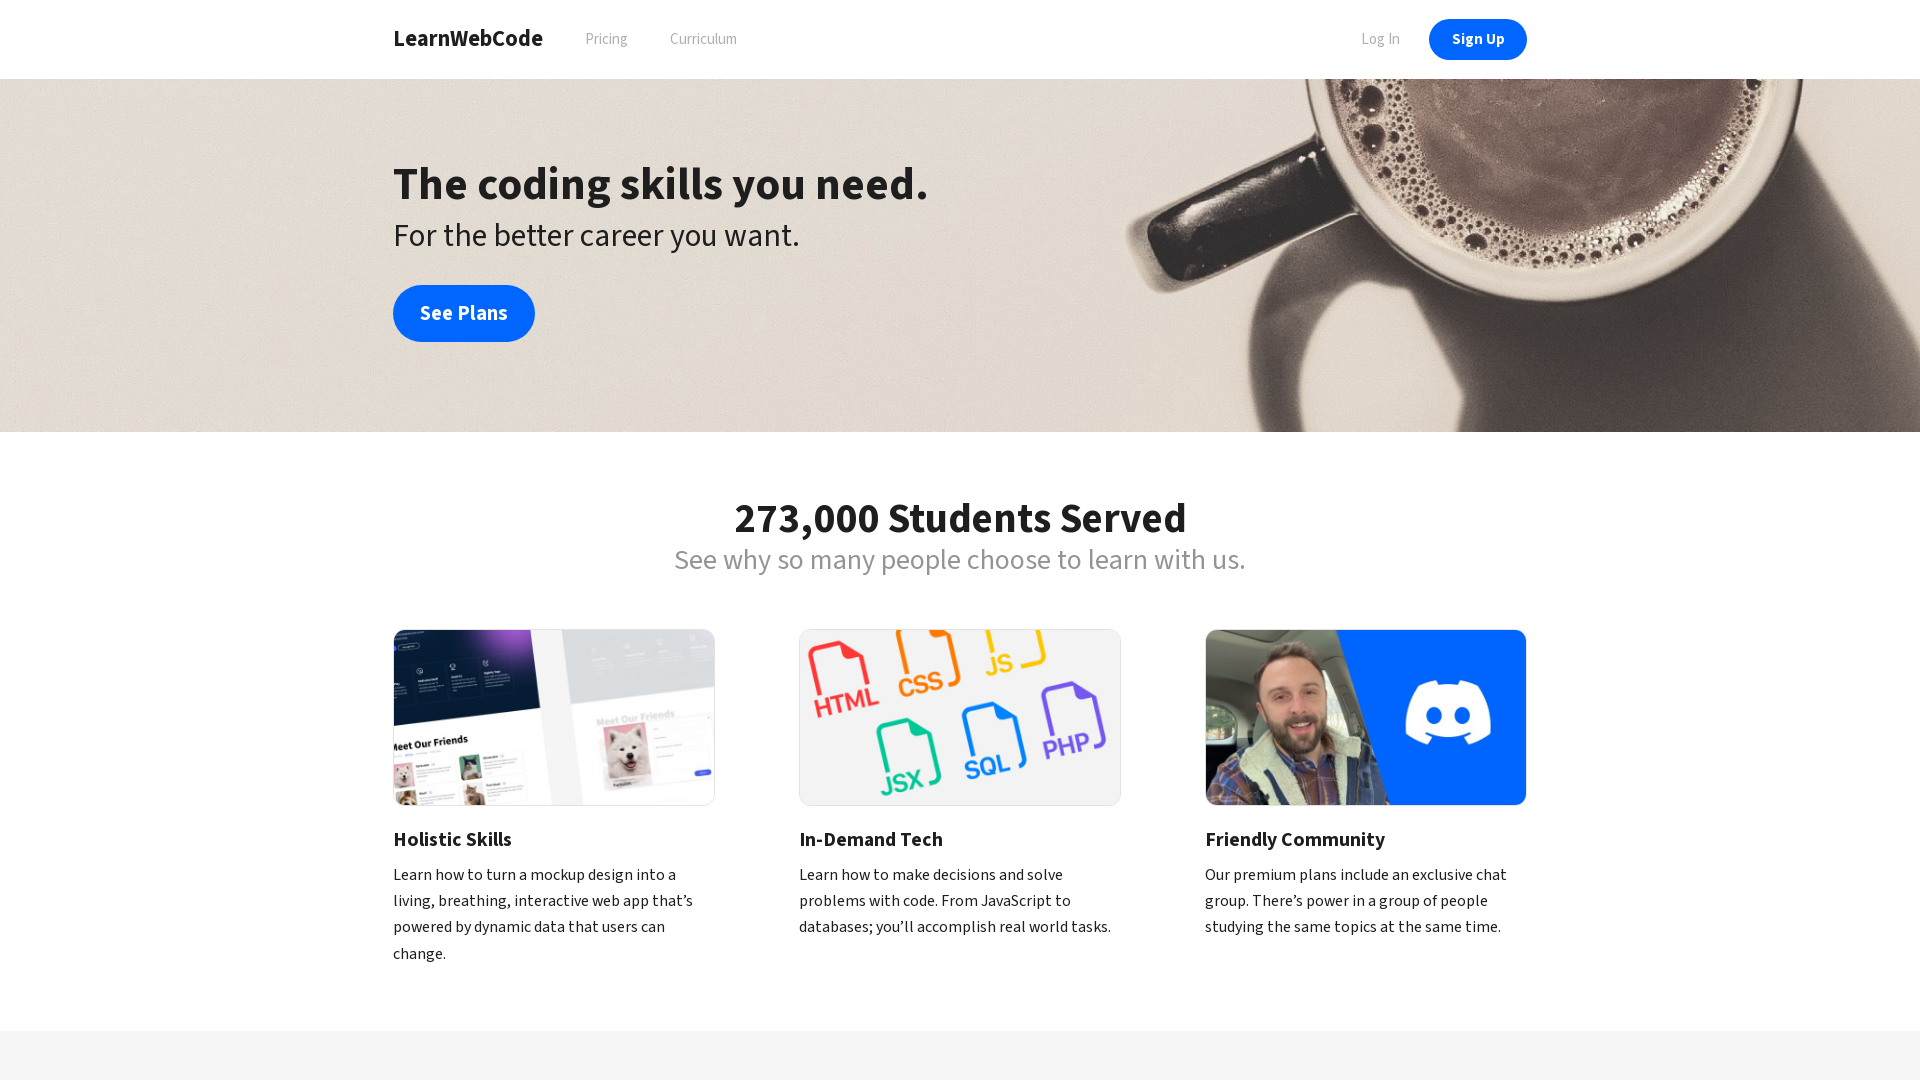

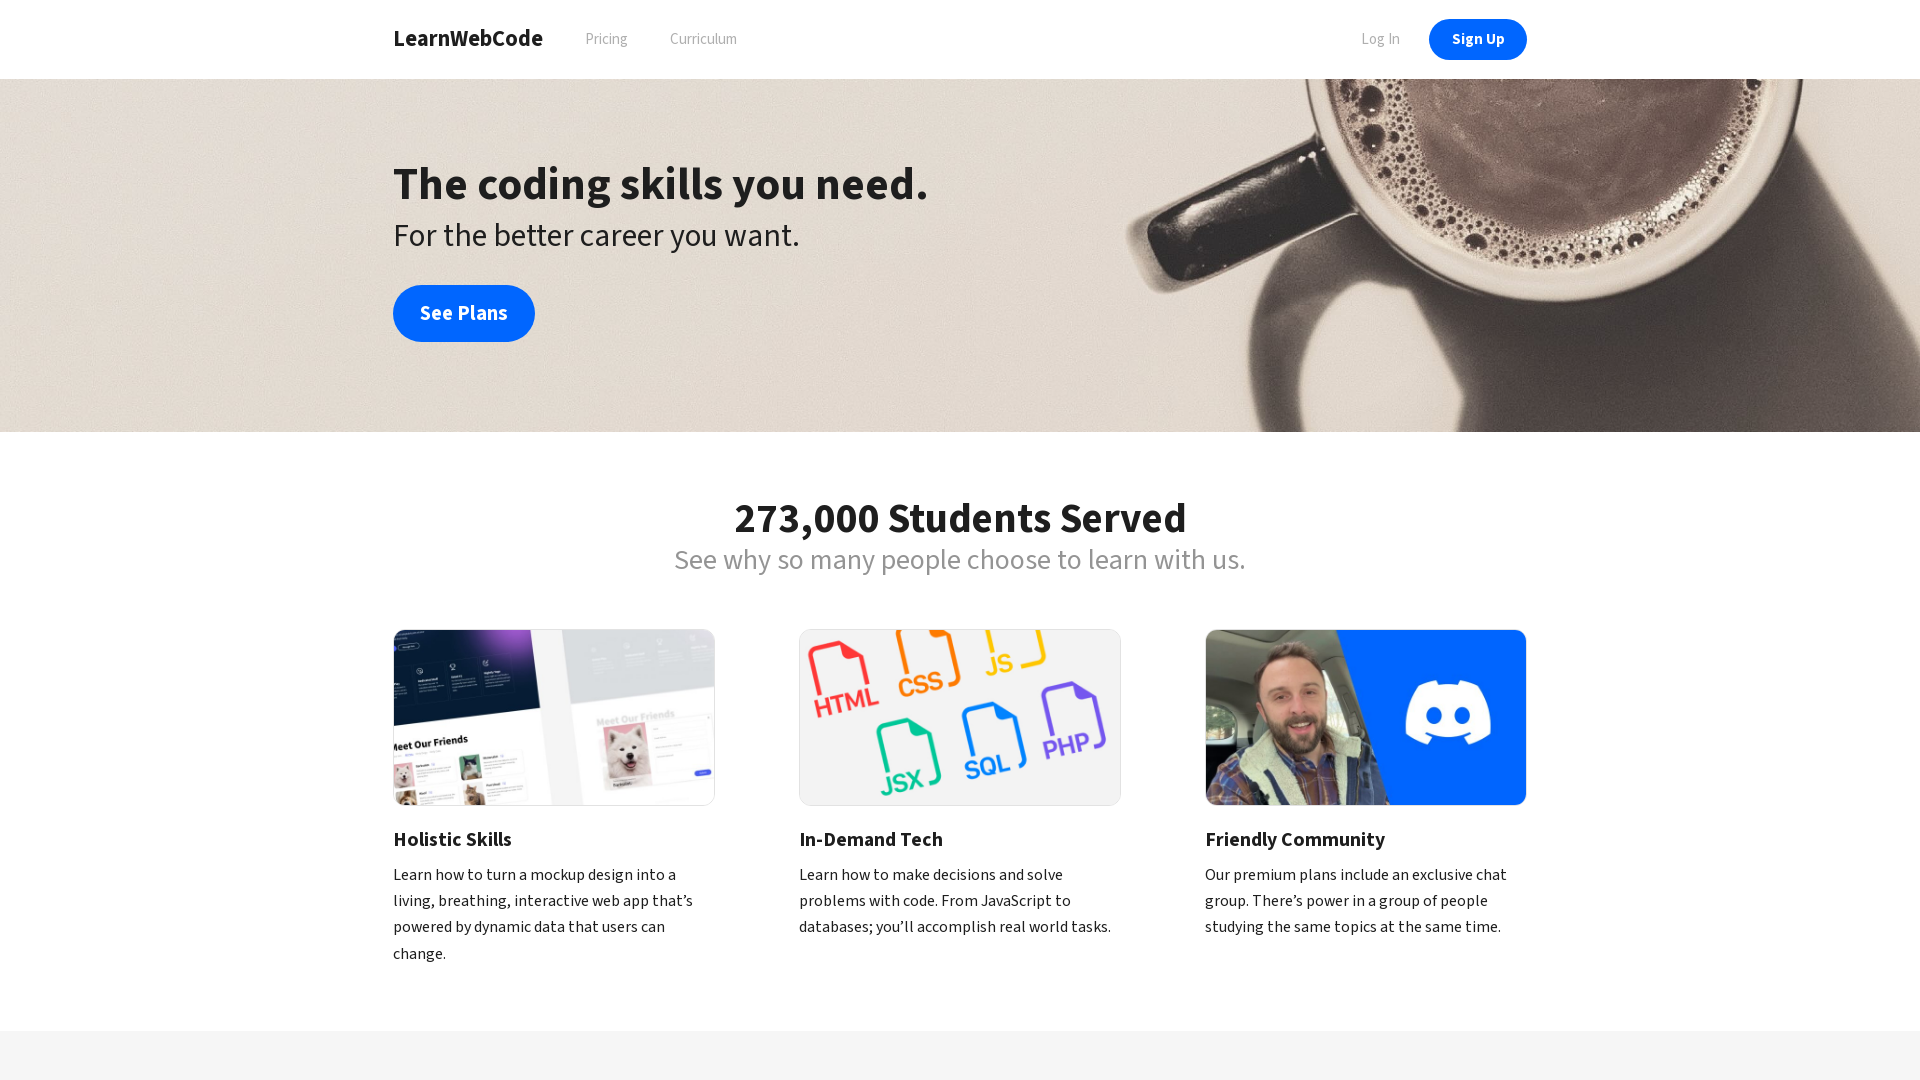